Tests filtering to display only completed items

Starting URL: https://demo.playwright.dev/todomvc

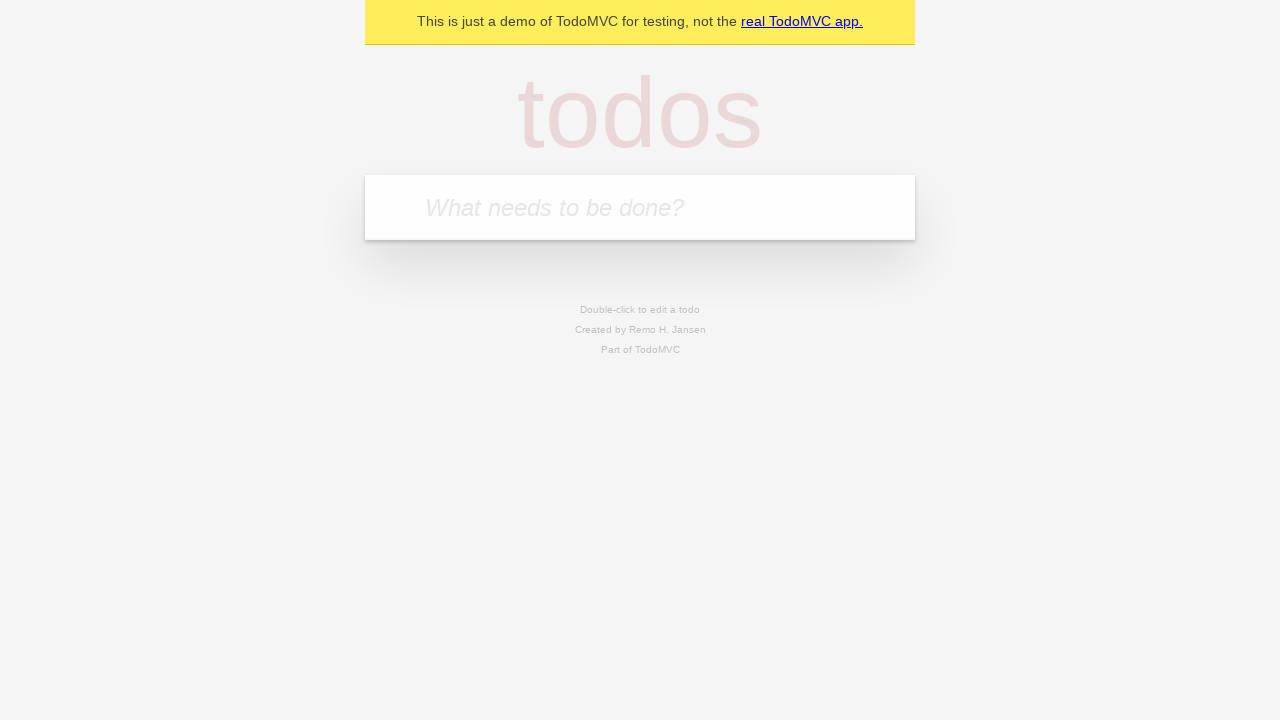

Filled new todo input with 'buy some cheese' on .new-todo
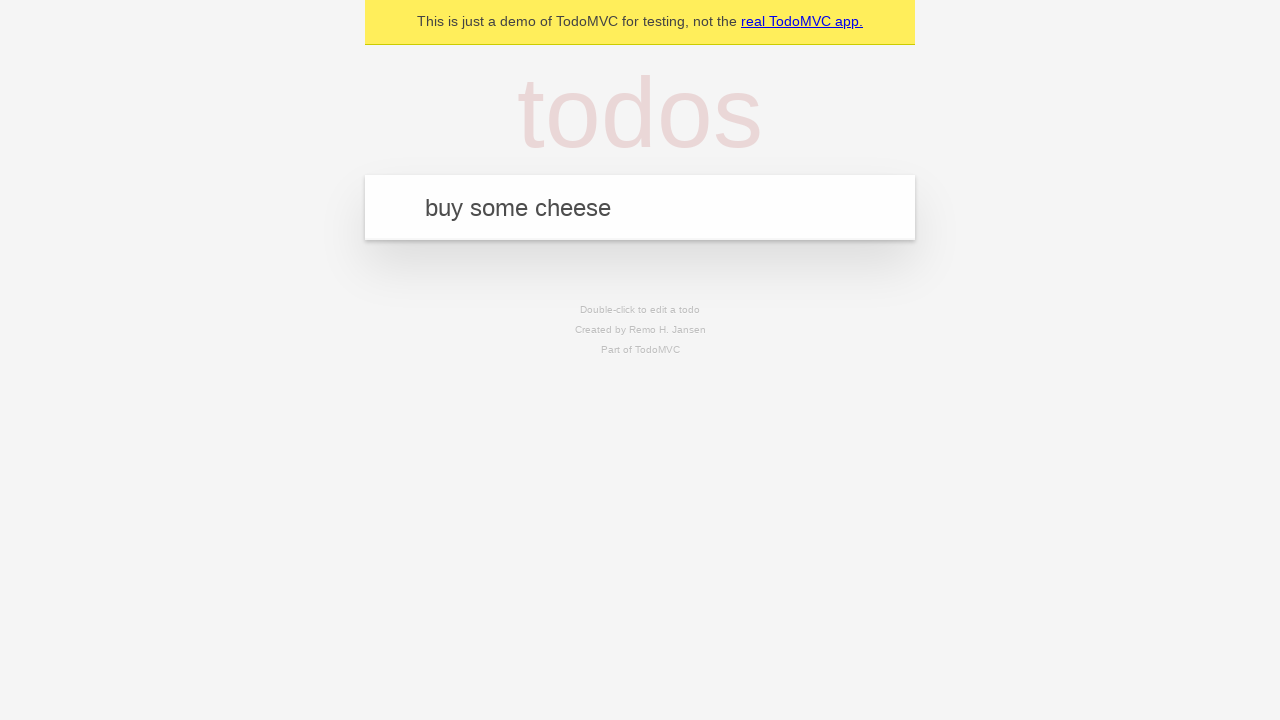

Pressed Enter to create first todo 'buy some cheese' on .new-todo
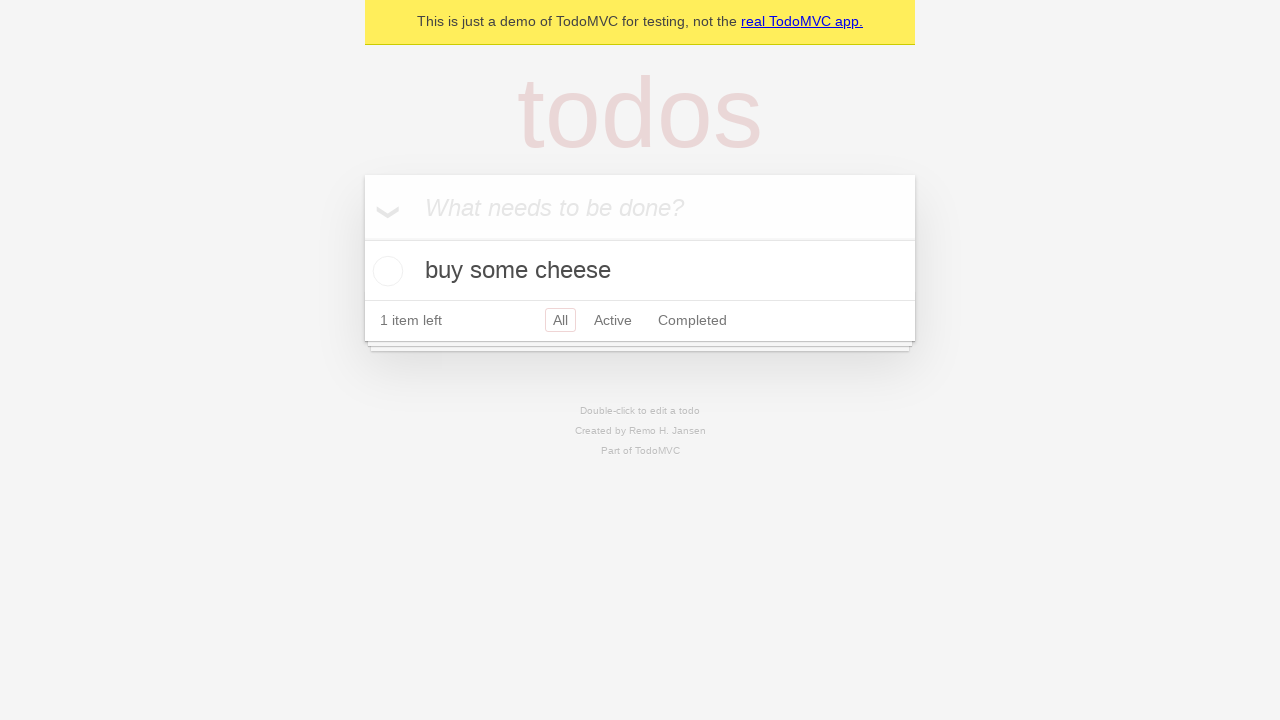

Filled new todo input with 'feed the cat' on .new-todo
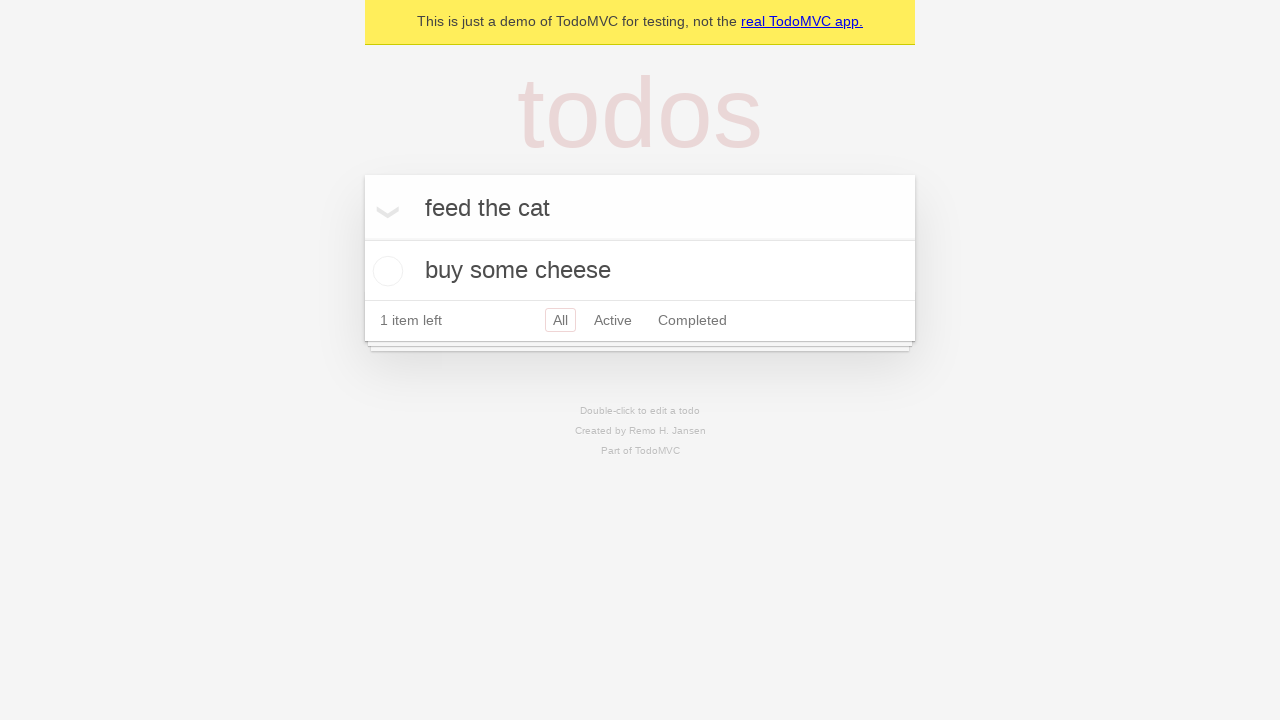

Pressed Enter to create second todo 'feed the cat' on .new-todo
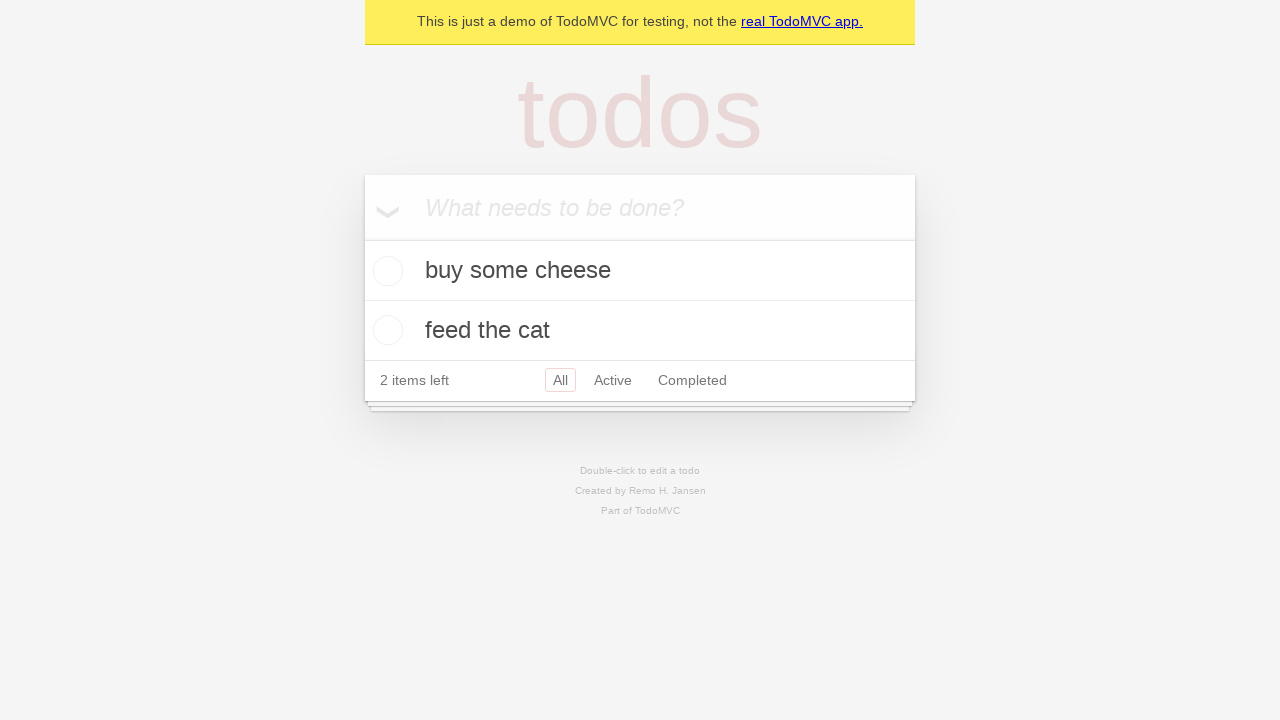

Filled new todo input with 'book a doctors appointment' on .new-todo
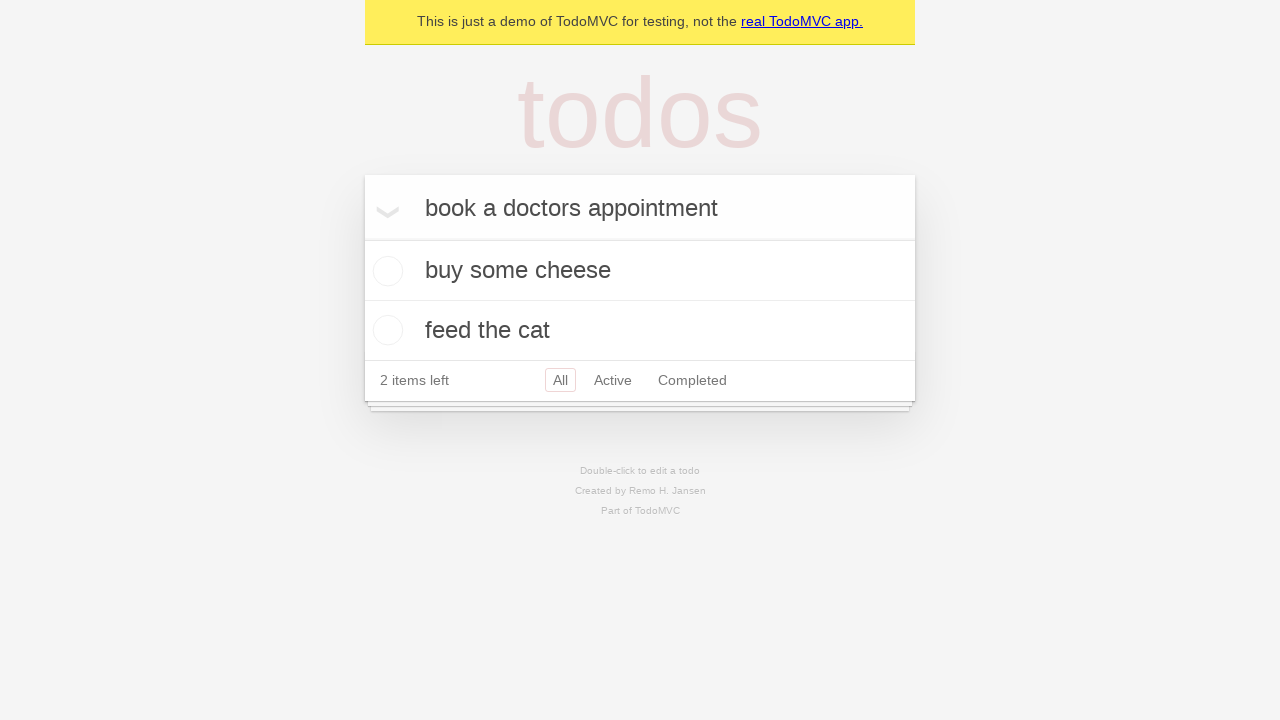

Pressed Enter to create third todo 'book a doctors appointment' on .new-todo
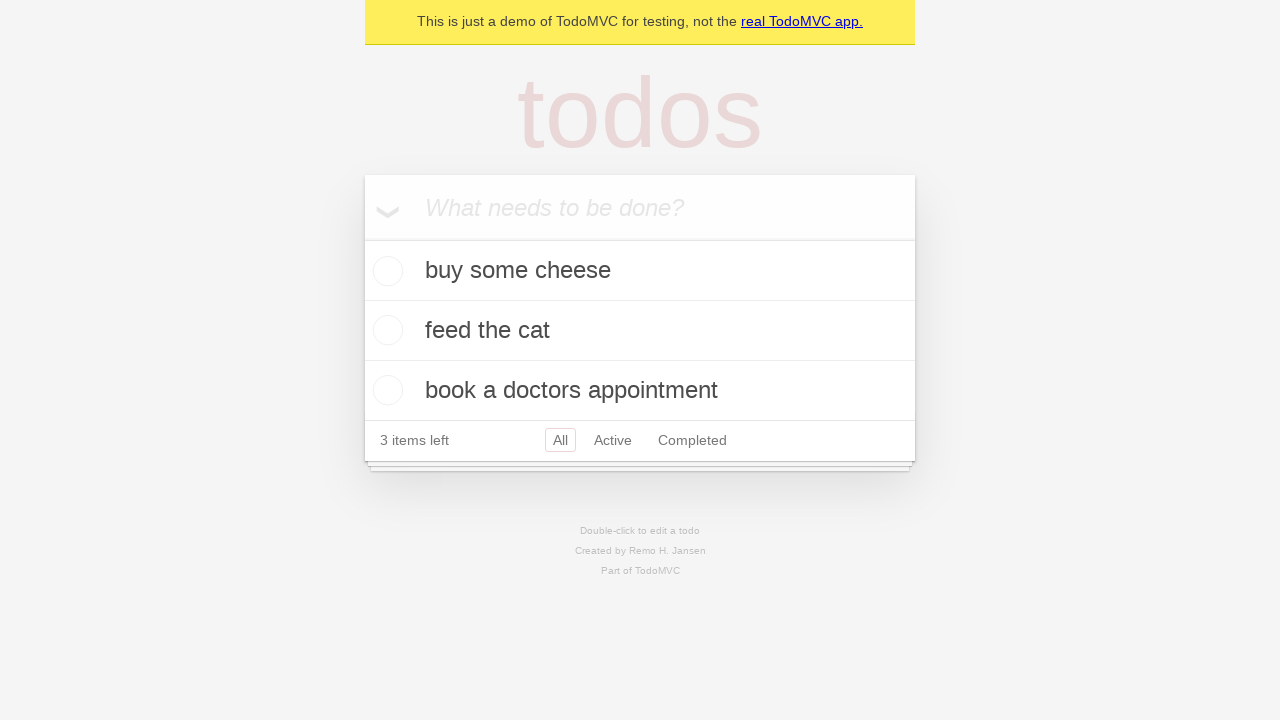

Waited for all three todo items to be added to the list
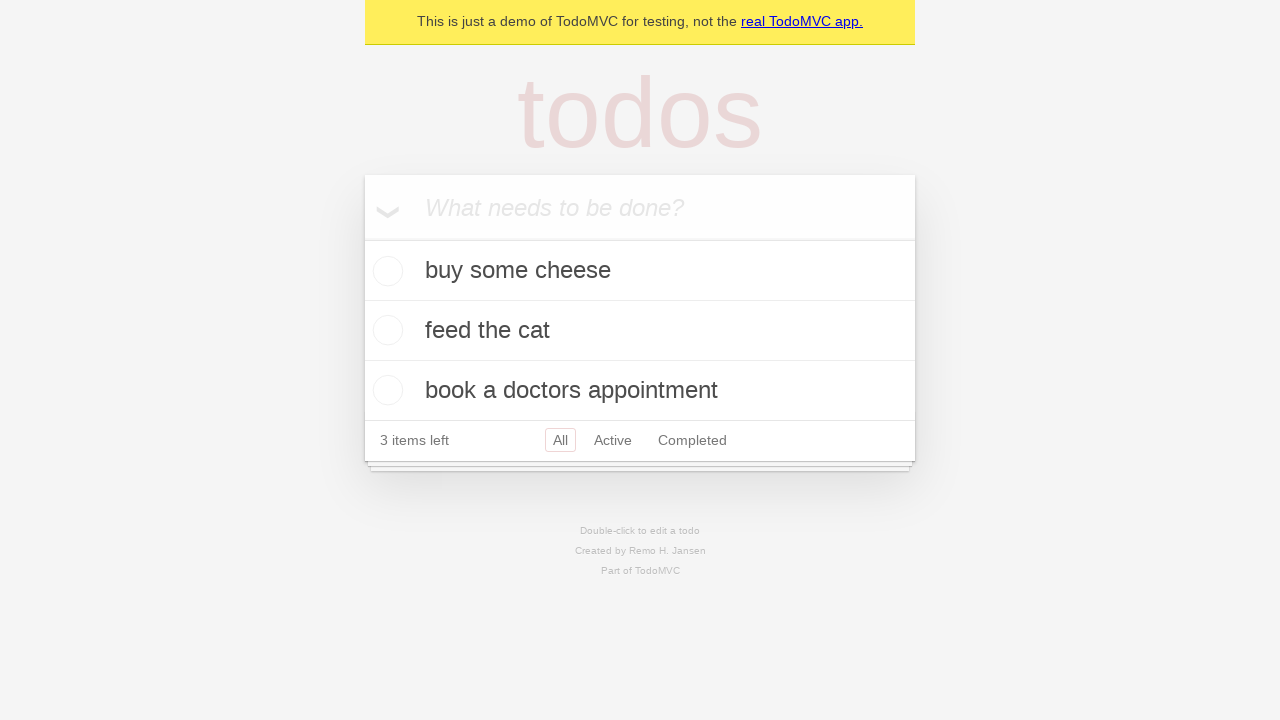

Checked the second todo item 'feed the cat' to mark it as completed at (385, 330) on .todo-list li .toggle >> nth=1
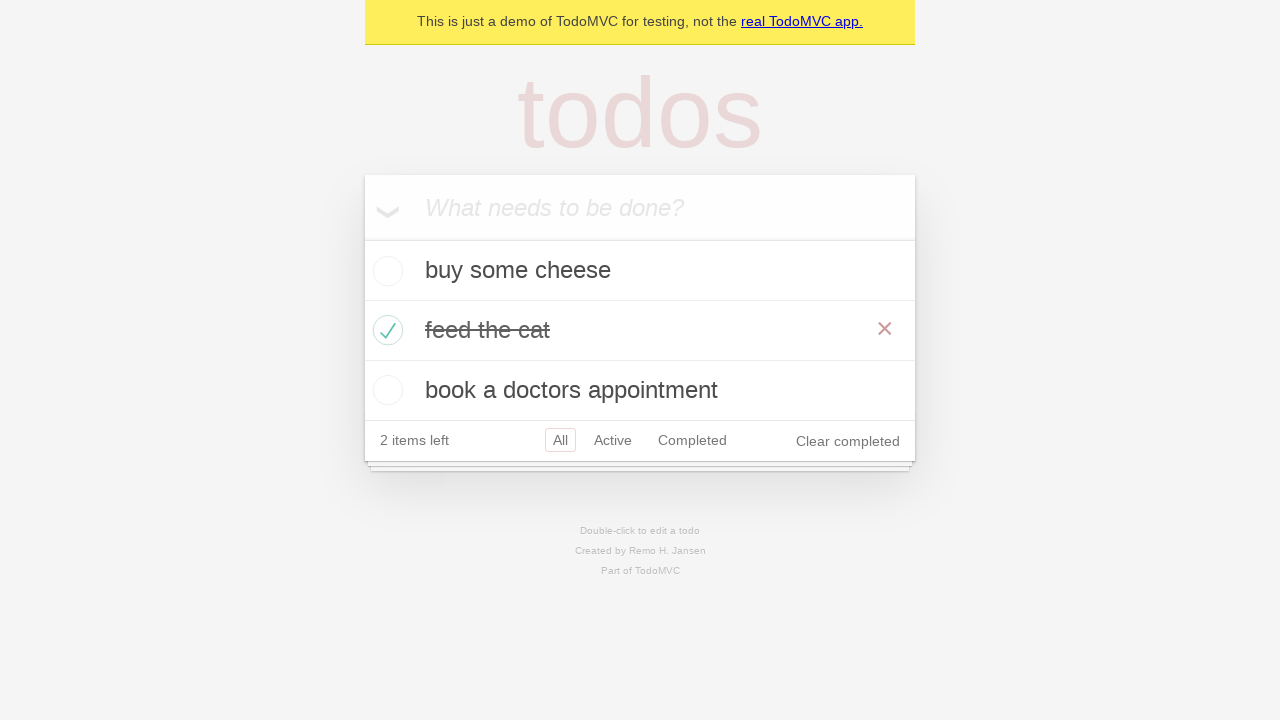

Clicked the Completed filter to display only completed items at (692, 440) on .filters >> text=Completed
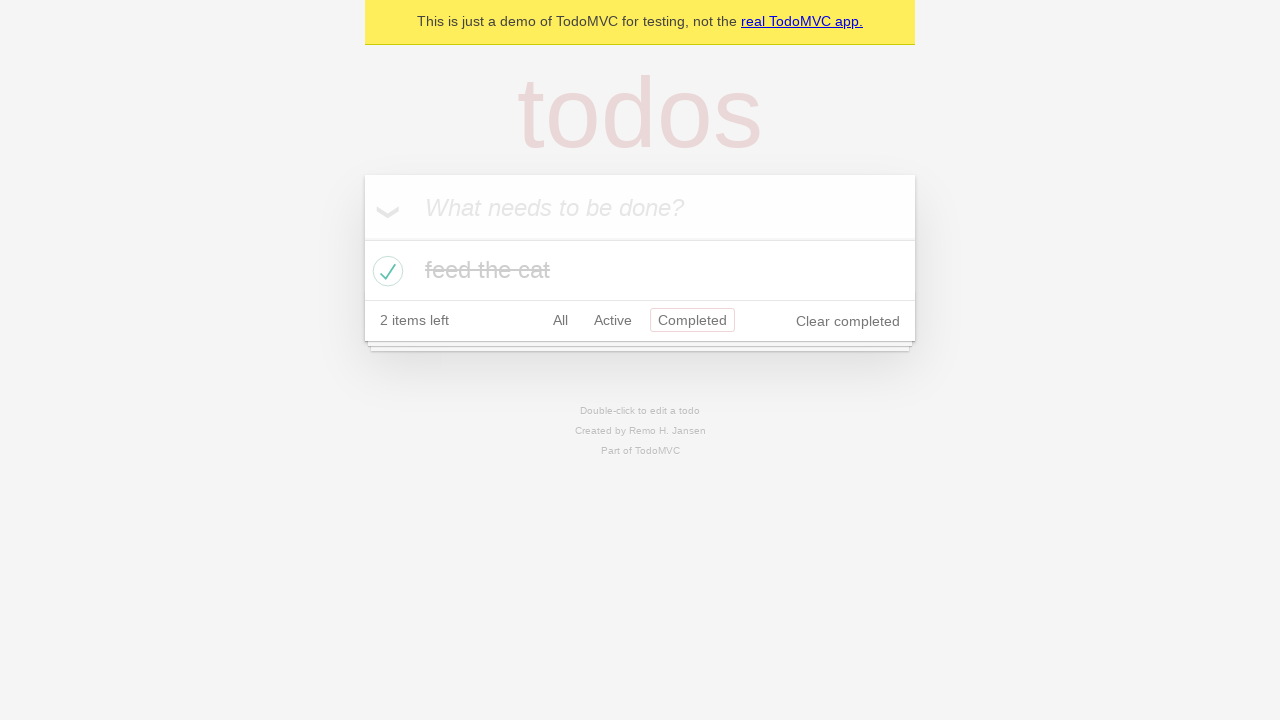

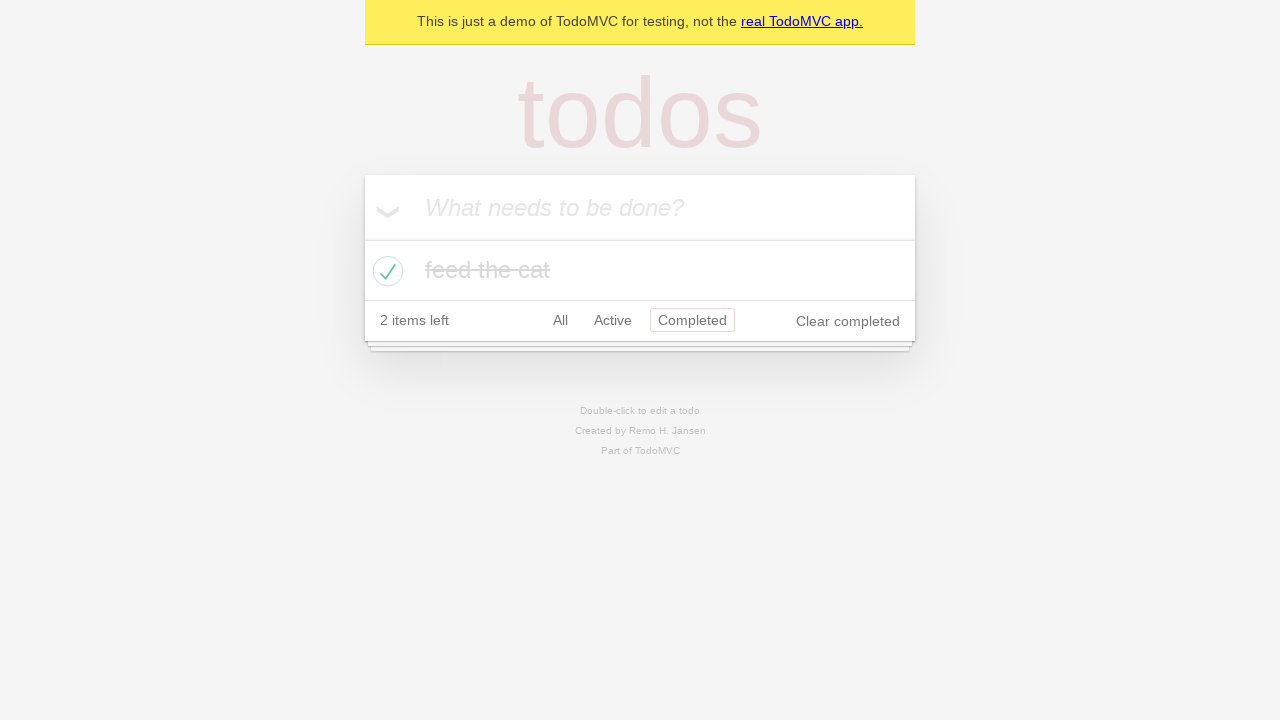